Tests browser window handling by opening a new tab, switching to it, and then closing it

Starting URL: https://demoqa.com/browser-windows

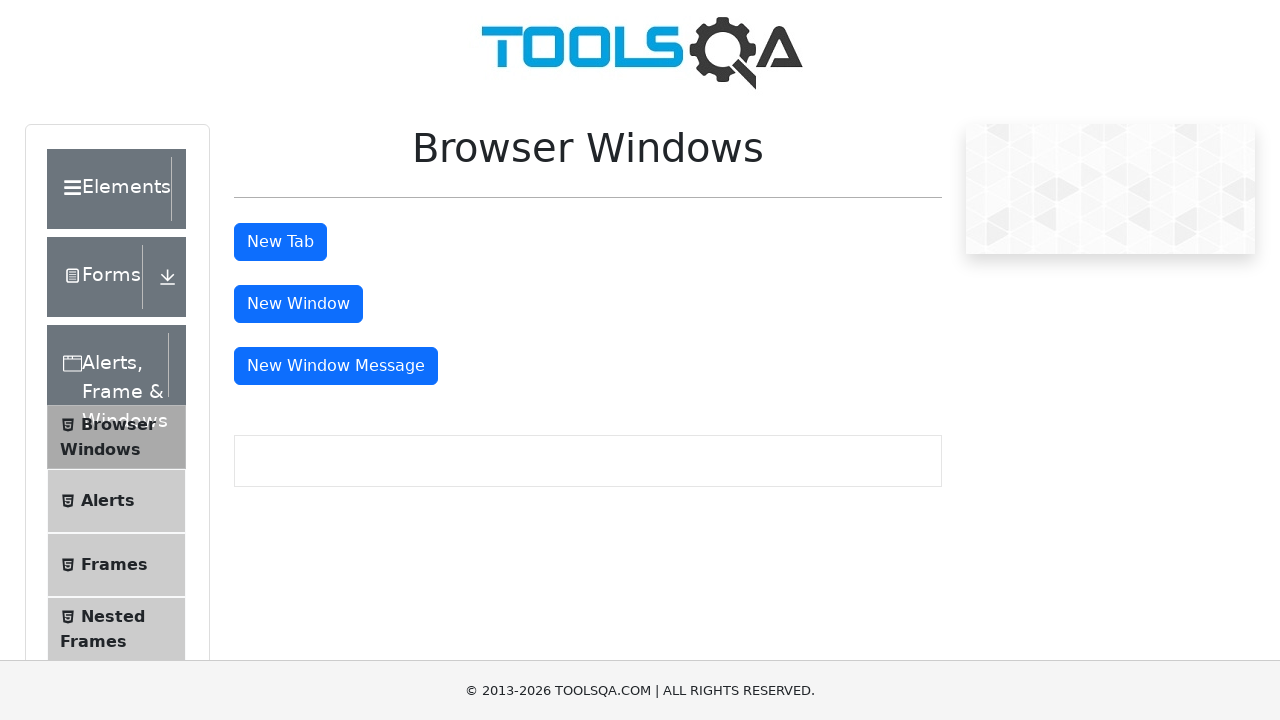

Clicked button to open new tab at (280, 242) on #tabButton
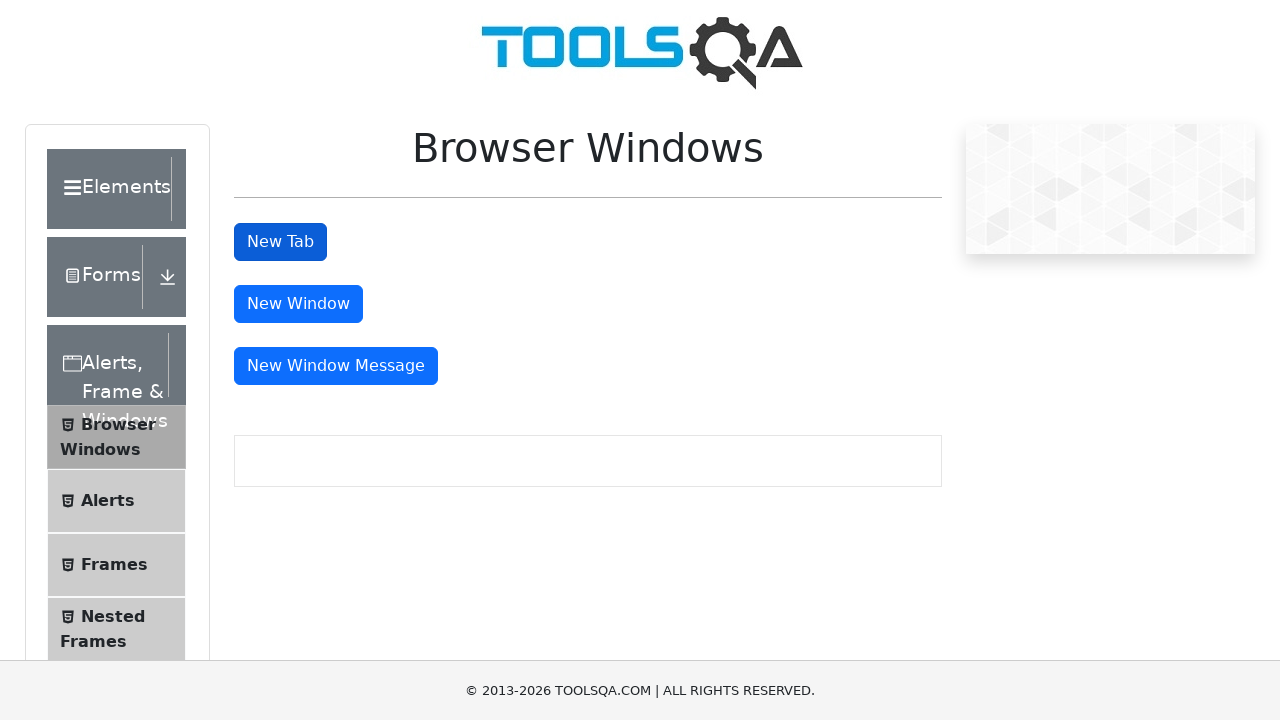

New tab opened and stored in new_page object
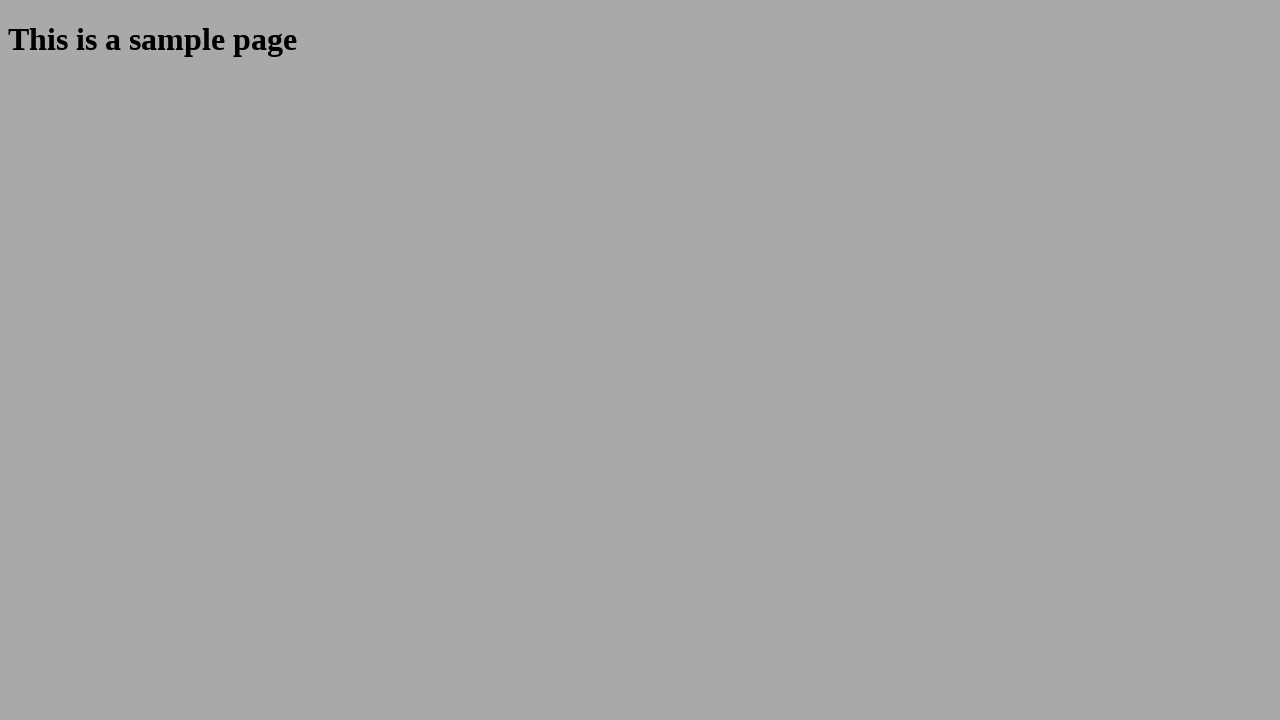

New tab fully loaded
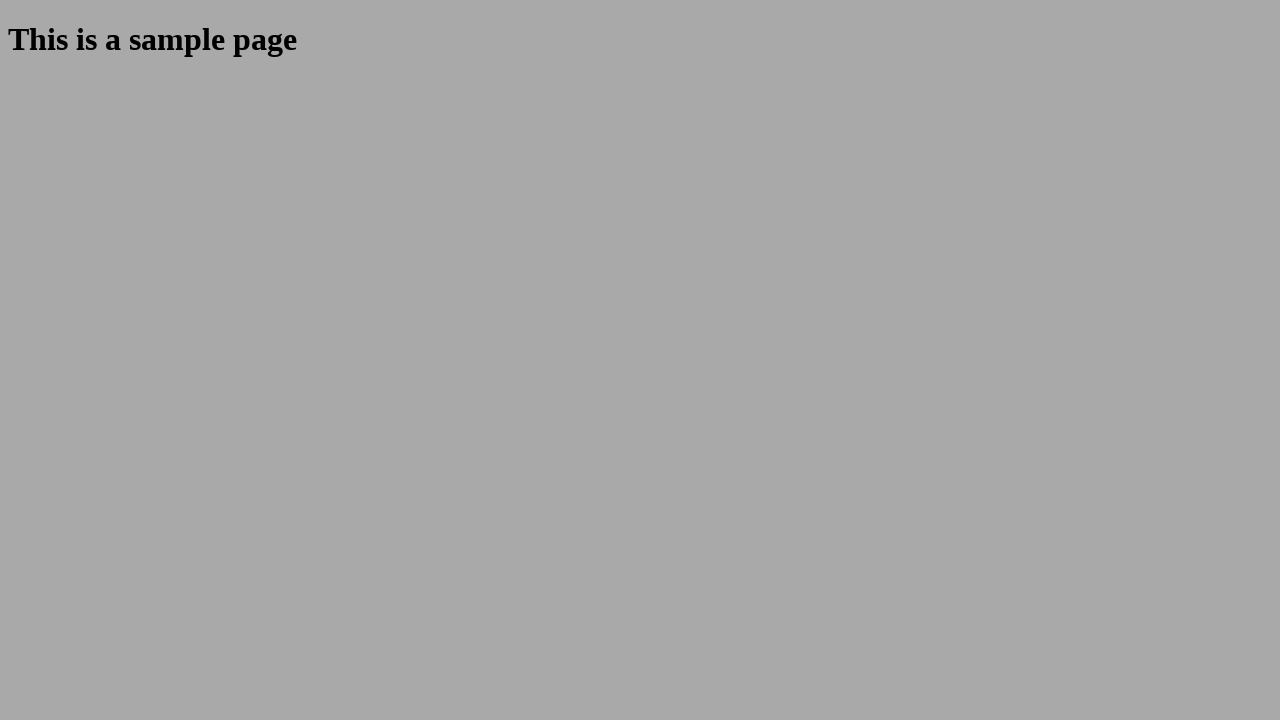

New tab closed successfully
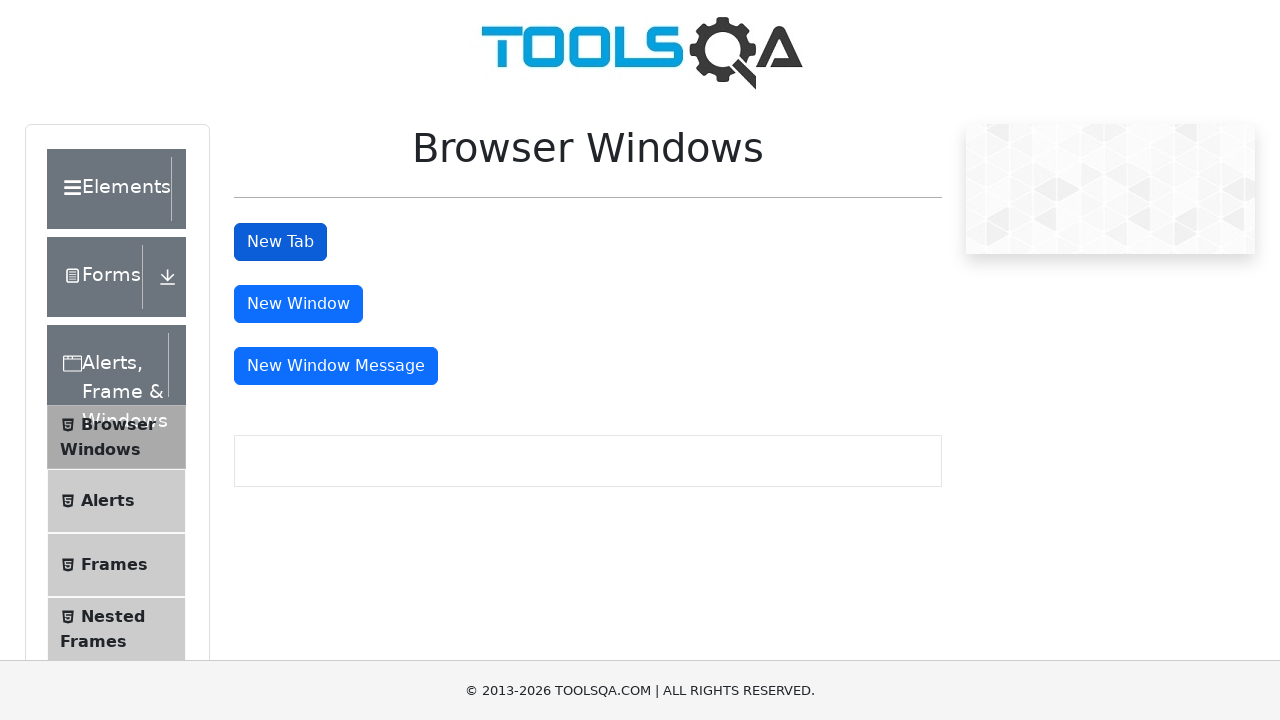

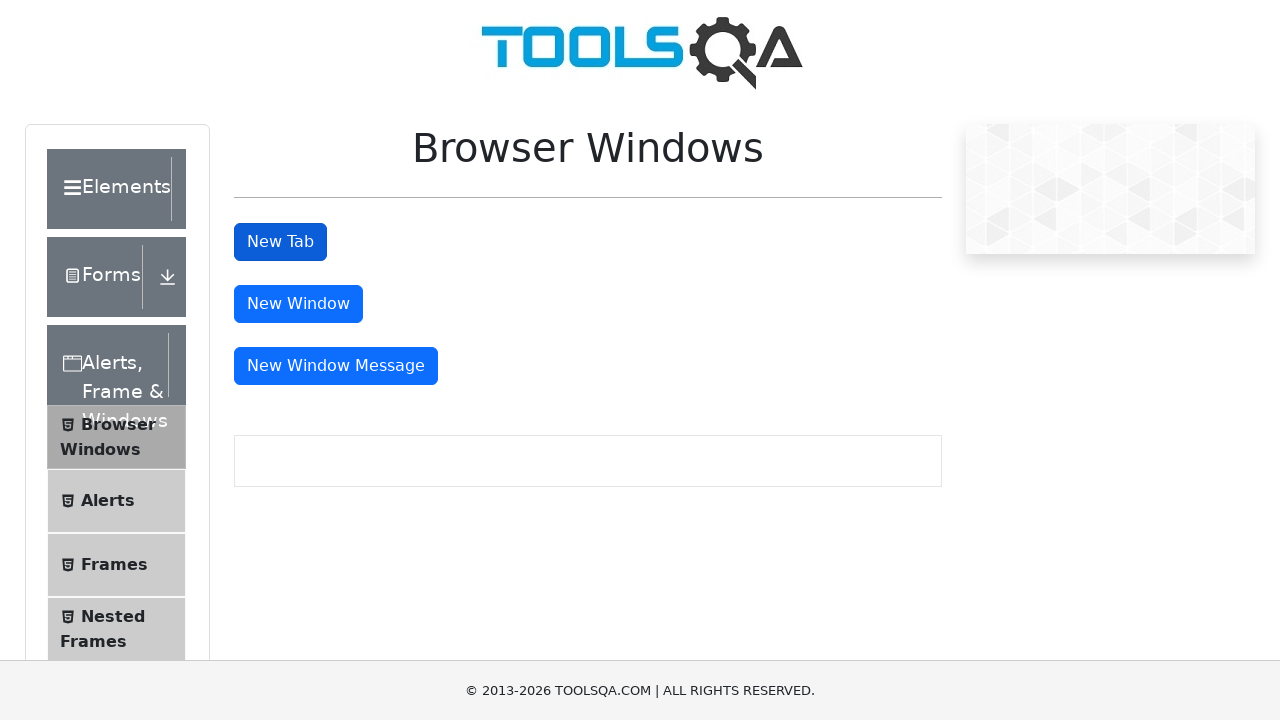